Tests the text-box form on demoqa.com by filling in all fields (Full Name, Email, Current Address, Permanent Address) and clicking the submit button to verify form submission works correctly.

Starting URL: https://demoqa.com/text-box

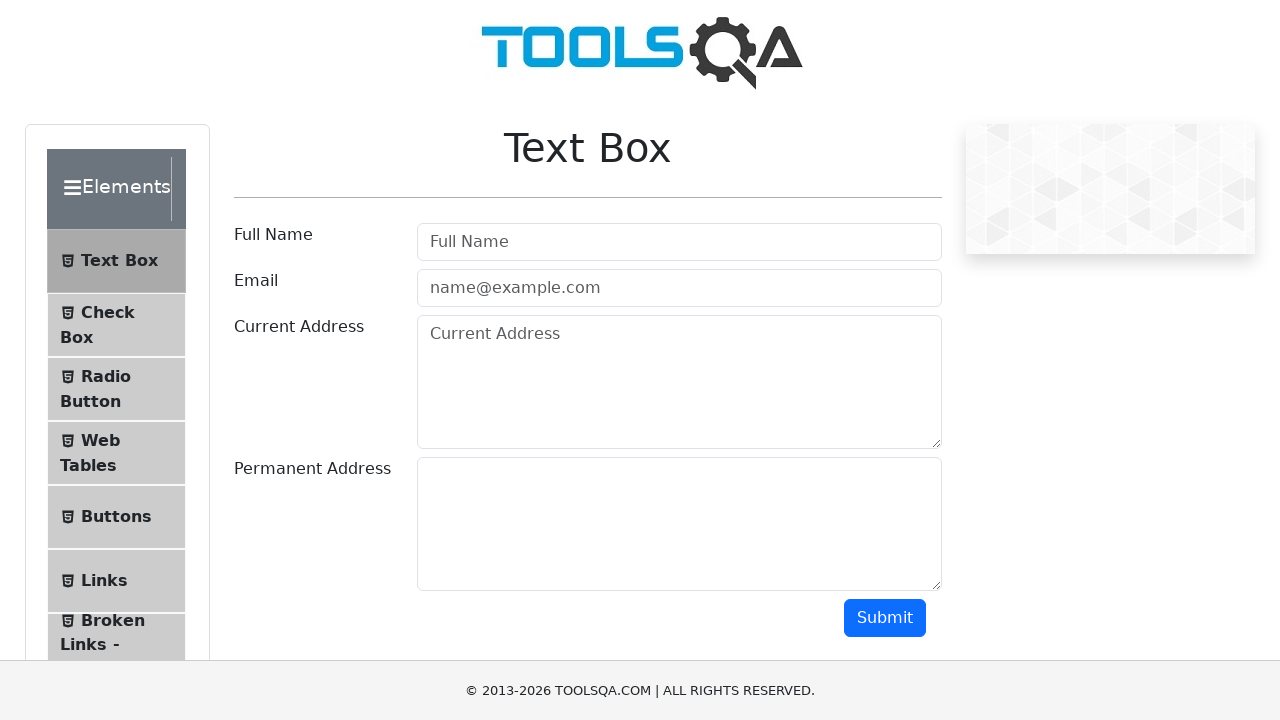

Filled Full Name field with 'Katarina Ljubinkovic' on #userName
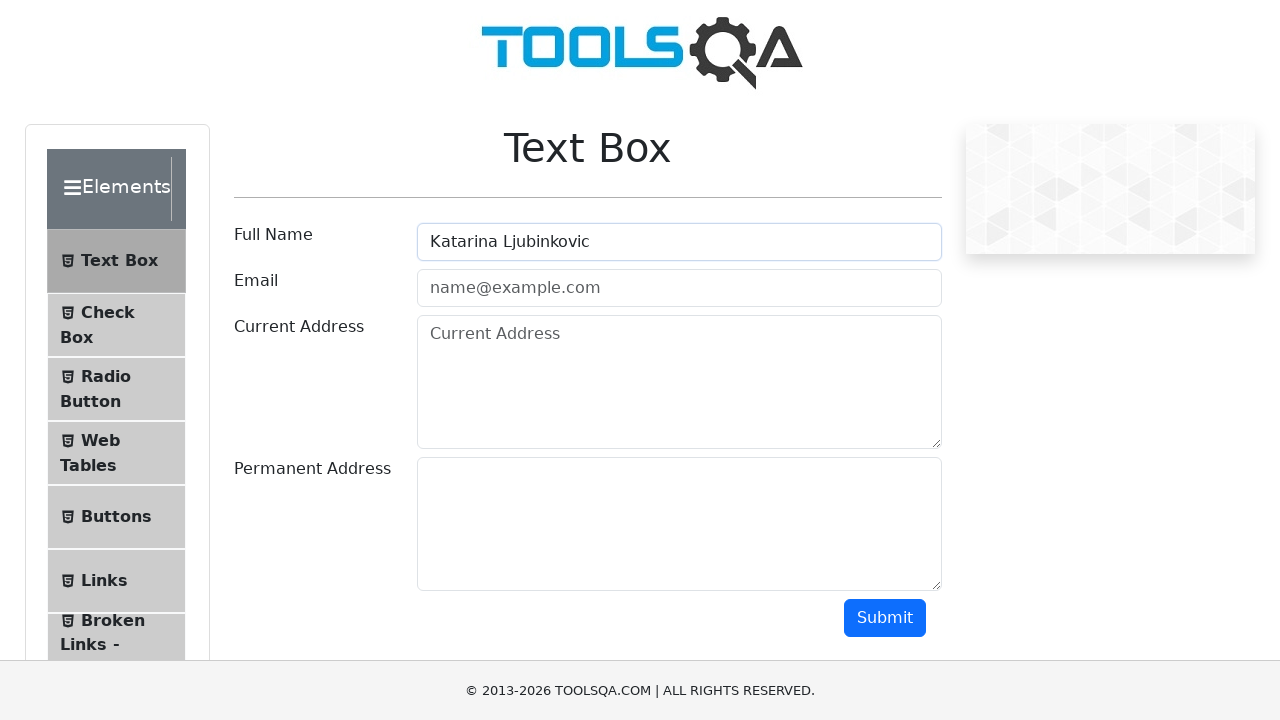

Filled Email field with 'kataljubinkovic@gmail.com' on #userEmail
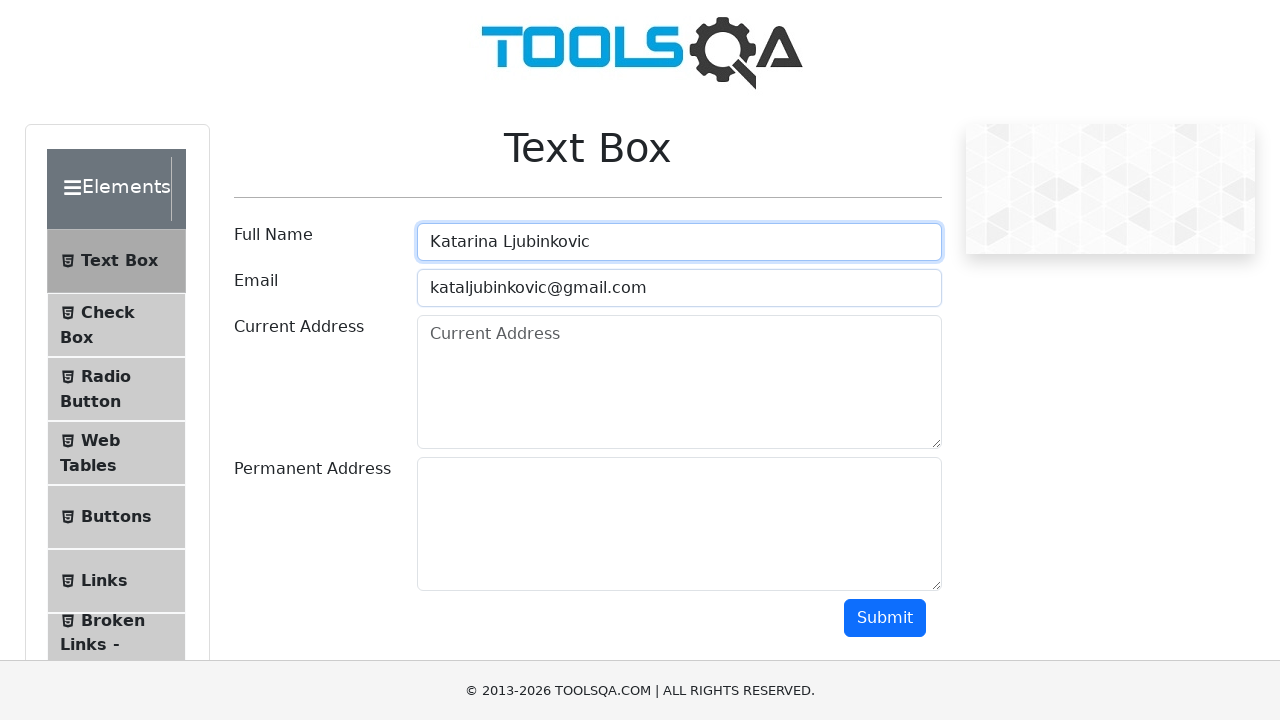

Filled Current Address field with '742 Evergreen Terrace, Springfield, IL 62701' on #currentAddress
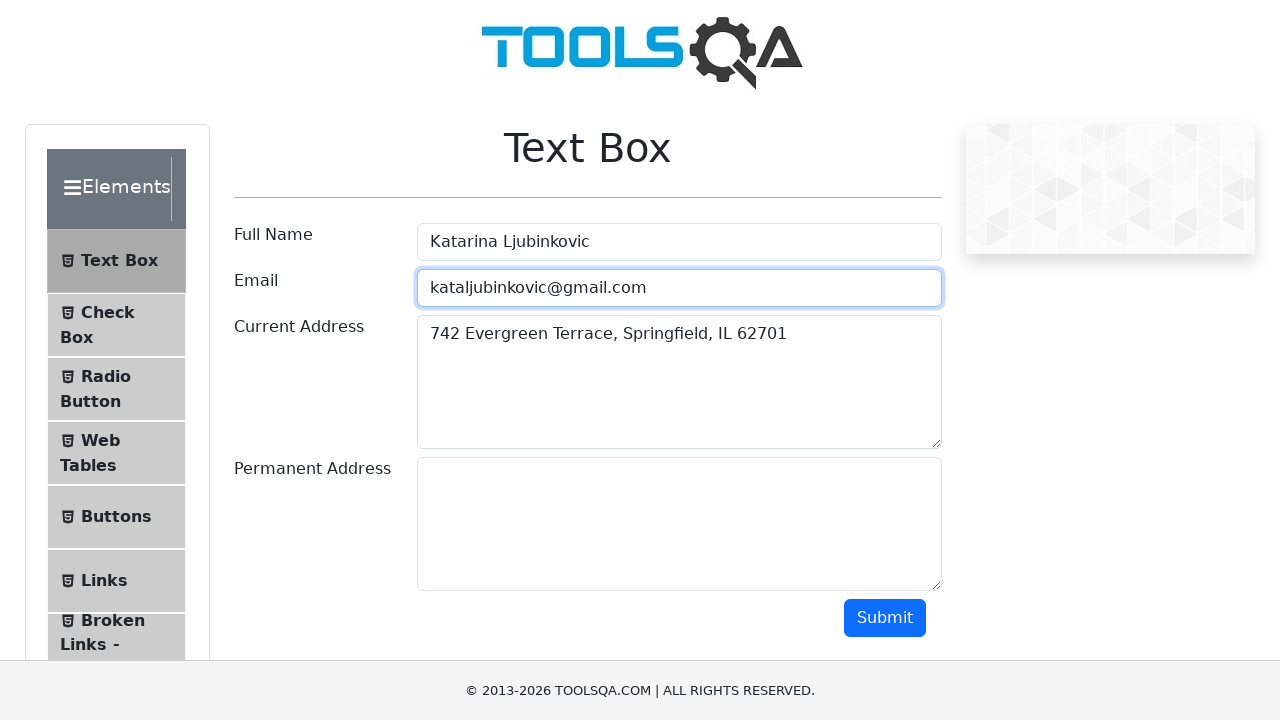

Scrolled down 600 pixels to reveal remaining form fields
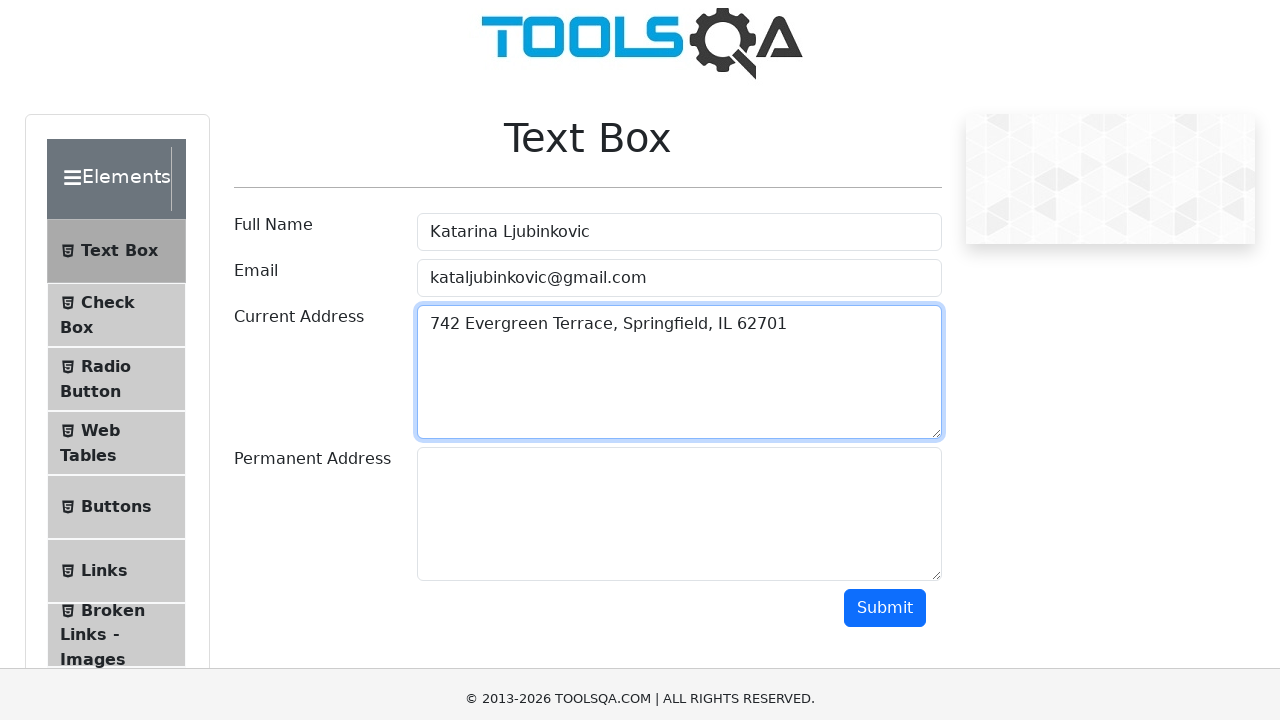

Filled Permanent Address field with '1234 Oak Street, Portland, OR 97201' on #permanentAddress
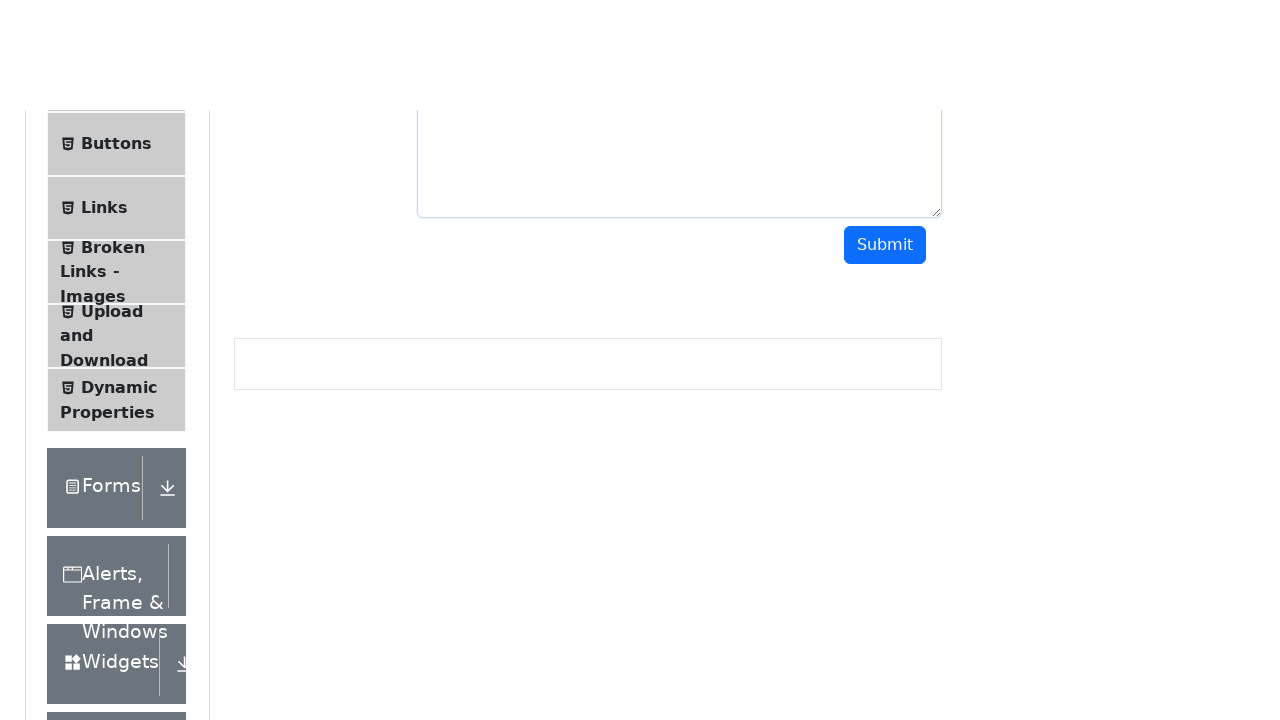

Clicked submit button to submit the form at (885, 19) on #submit
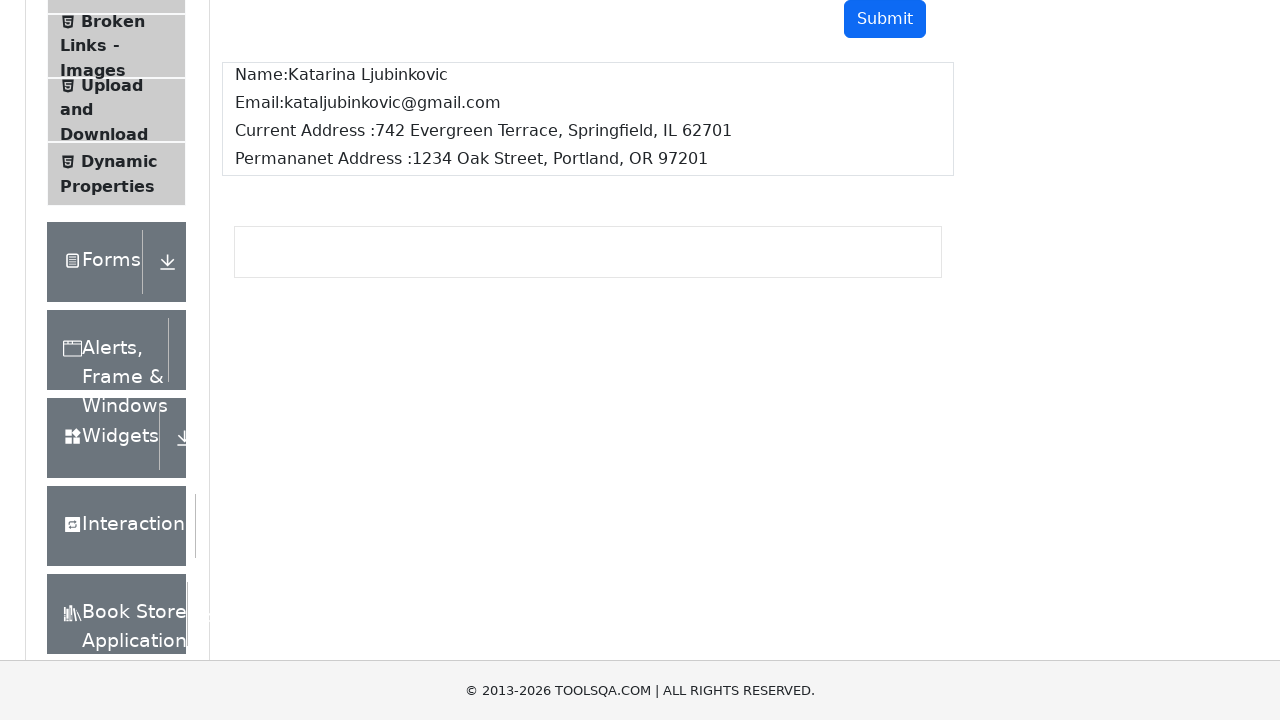

Form submission verified - output section appeared
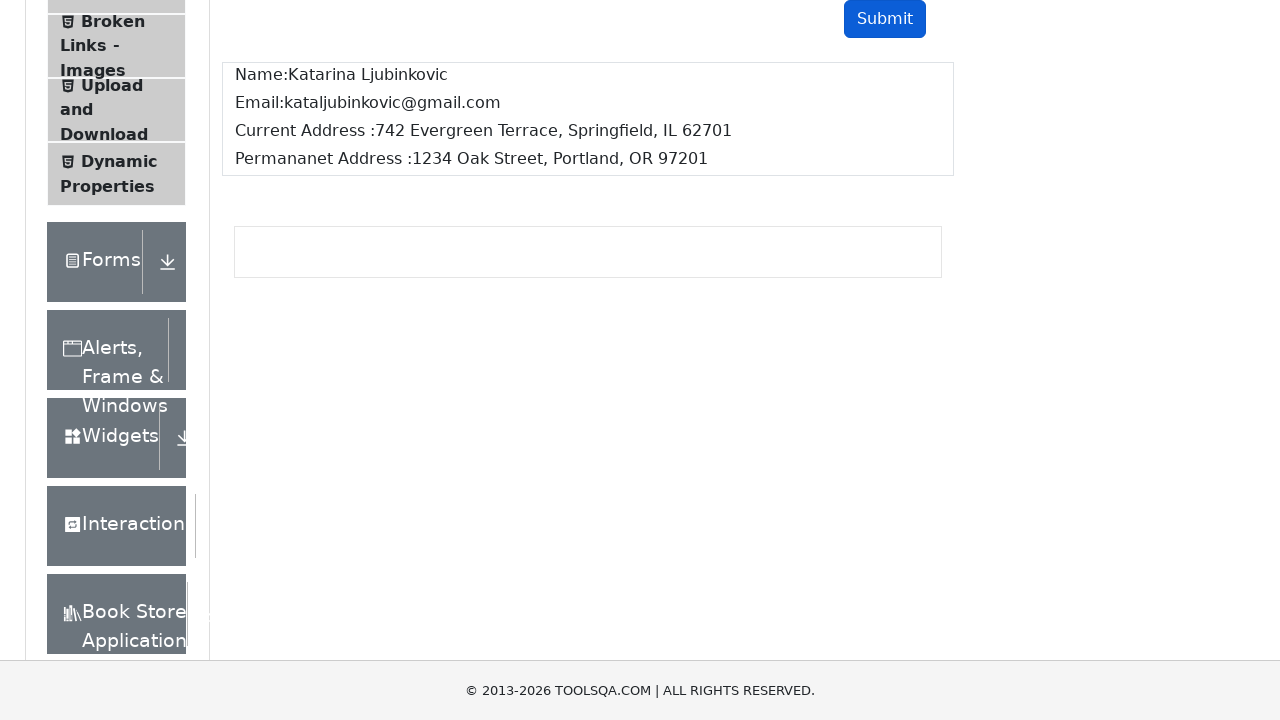

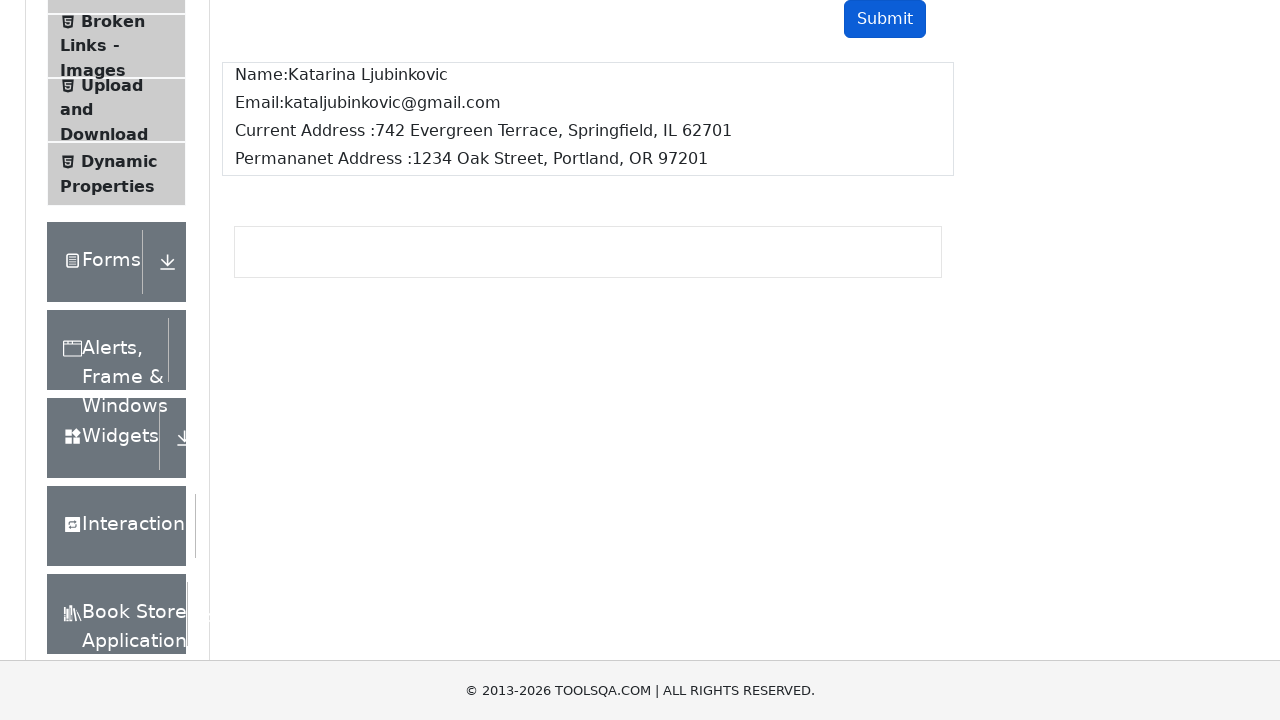